Tests handling JavaScript alert dialogs by clicking a button and accepting the alert

Starting URL: https://bonigarcia.dev/selenium-webdriver-java/dialog-boxes.html

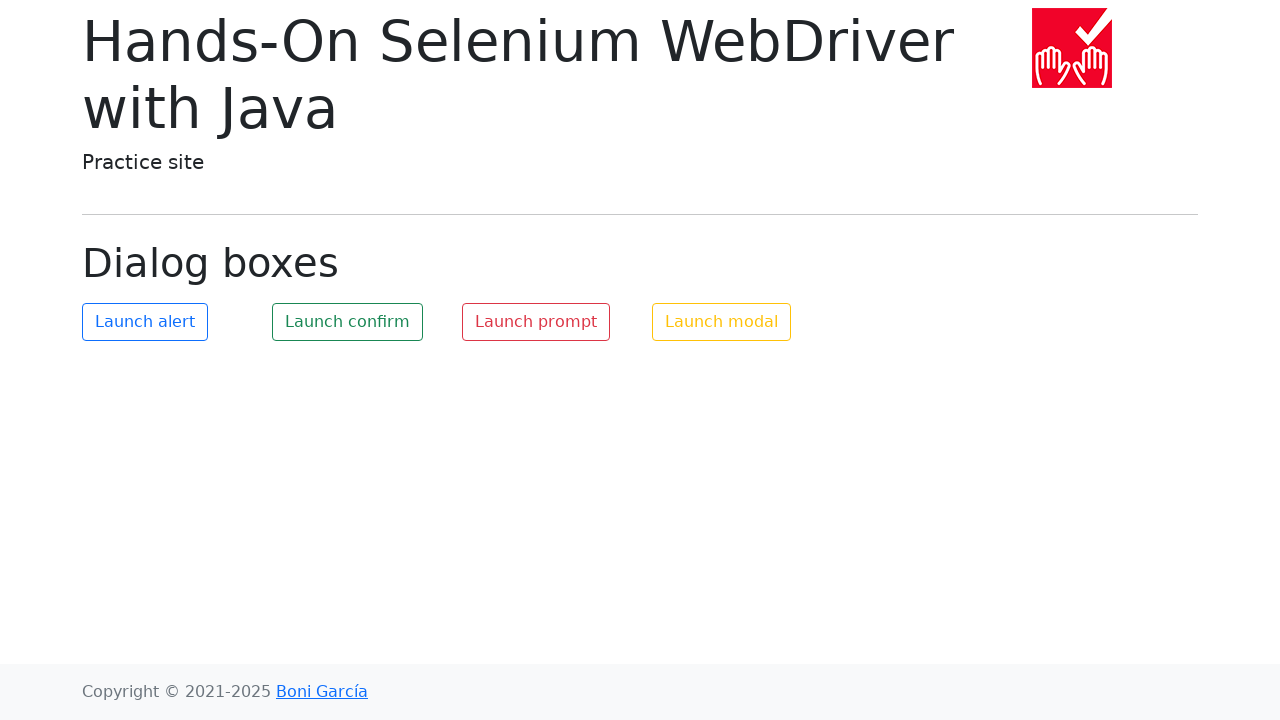

Set up dialog handler to automatically accept alerts
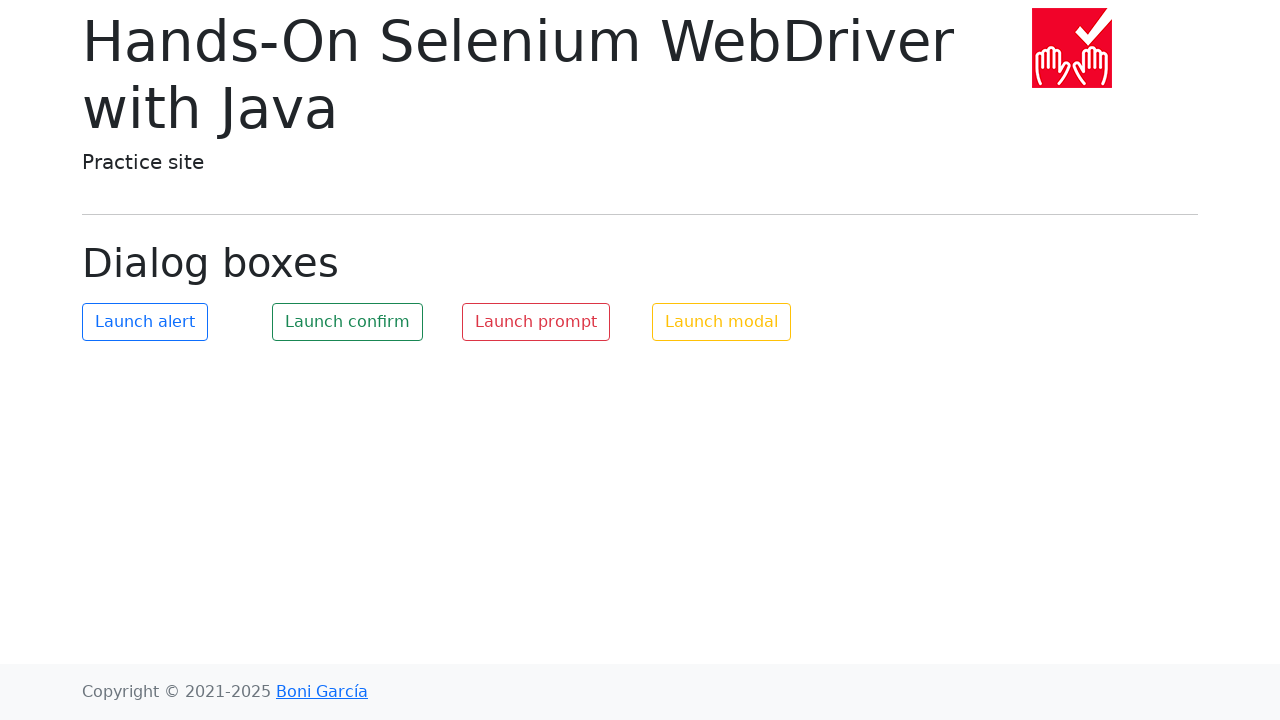

Clicked the alert button to trigger JavaScript alert dialog at (145, 322) on #my-alert
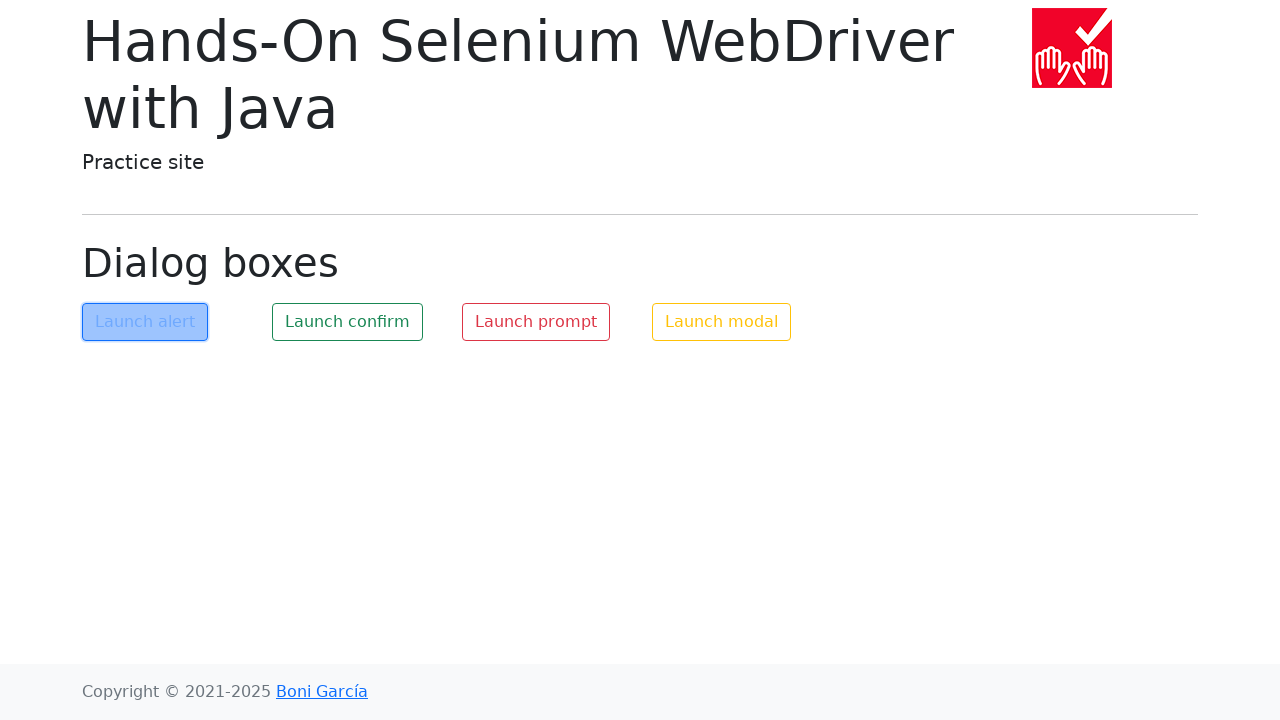

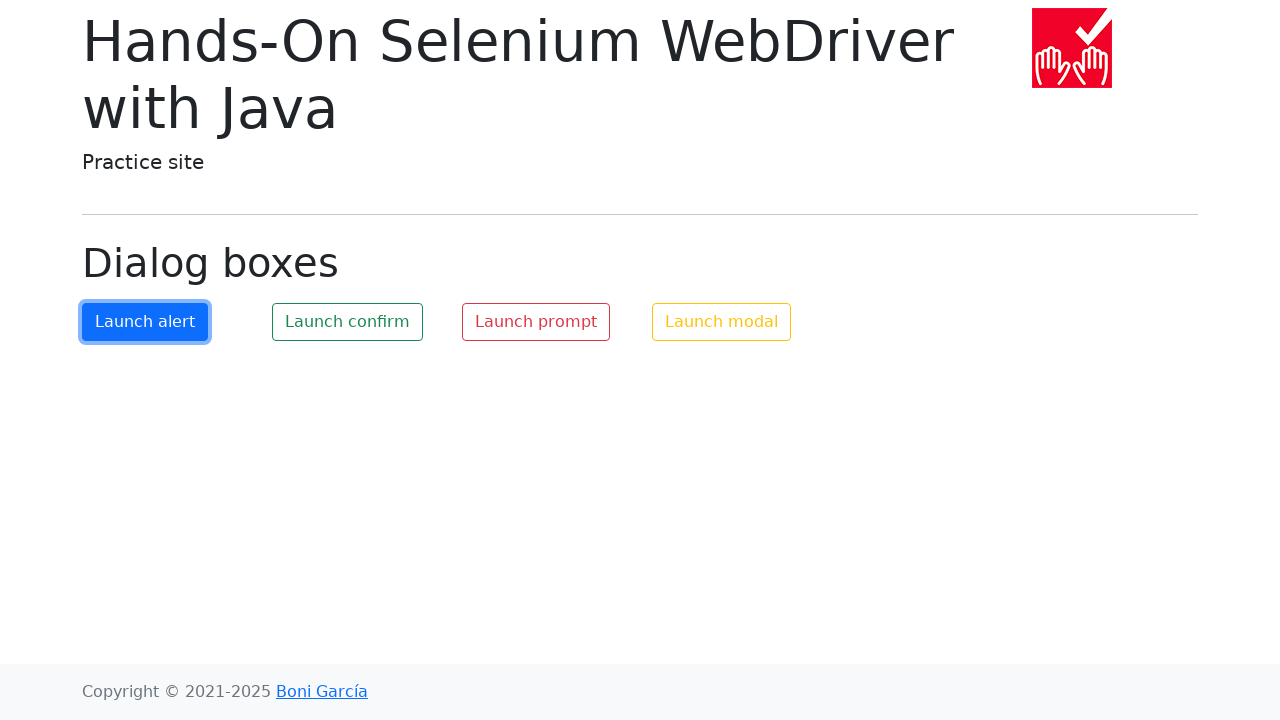